Tests JavaScript execution by setting a date value in a date picker control on the Chinese railway booking website and verifying the value was set correctly.

Starting URL: http://www.12306.cn/index/

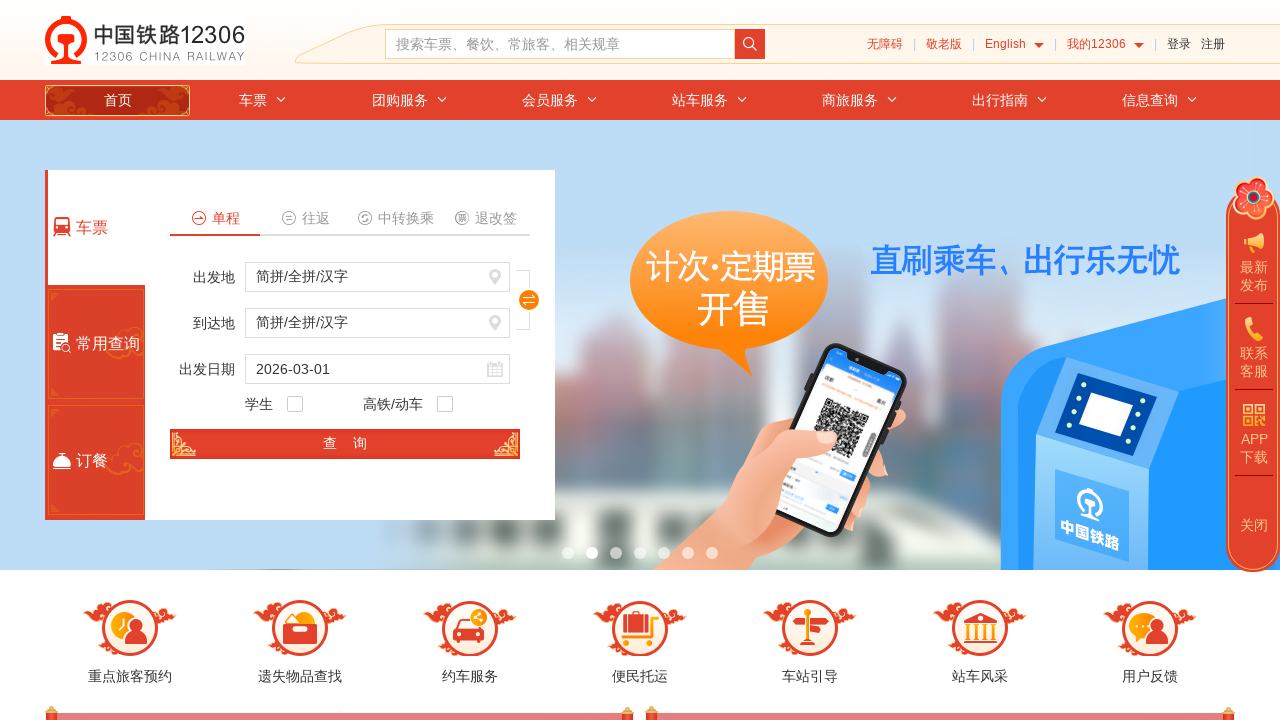

Set date picker value to 2024-06-15 using JavaScript
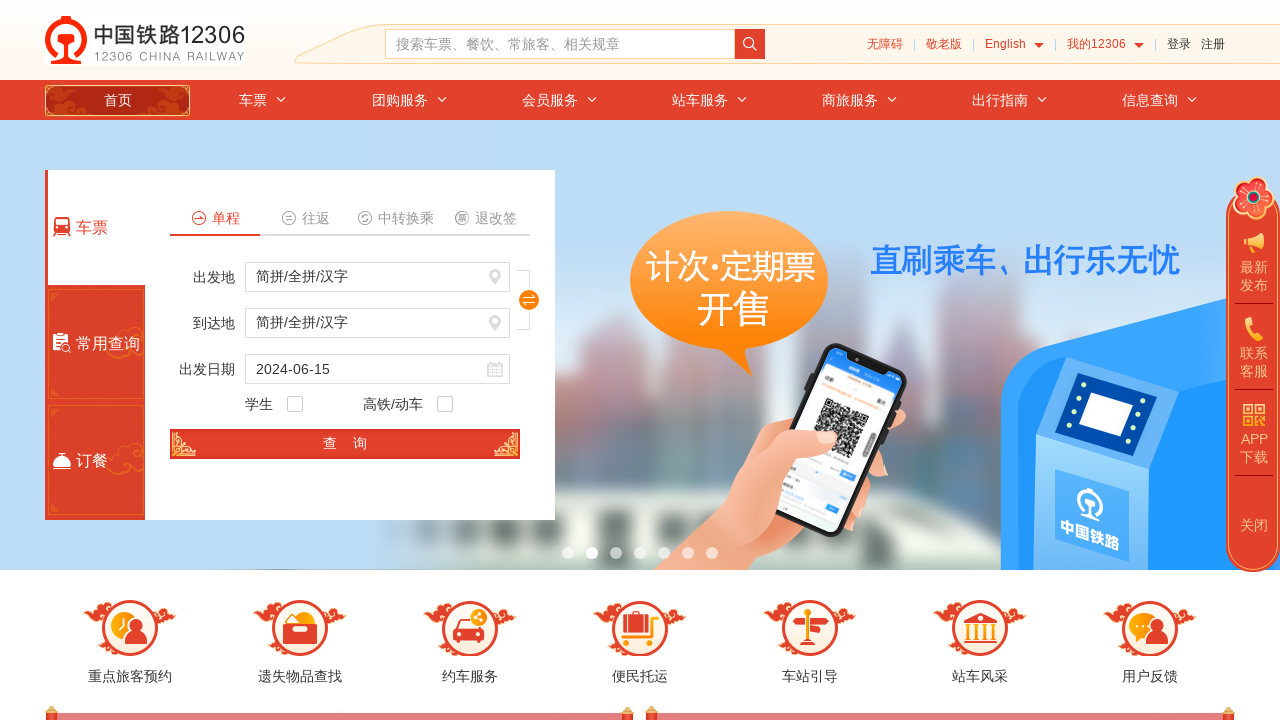

Waited 1 second for date change to take effect
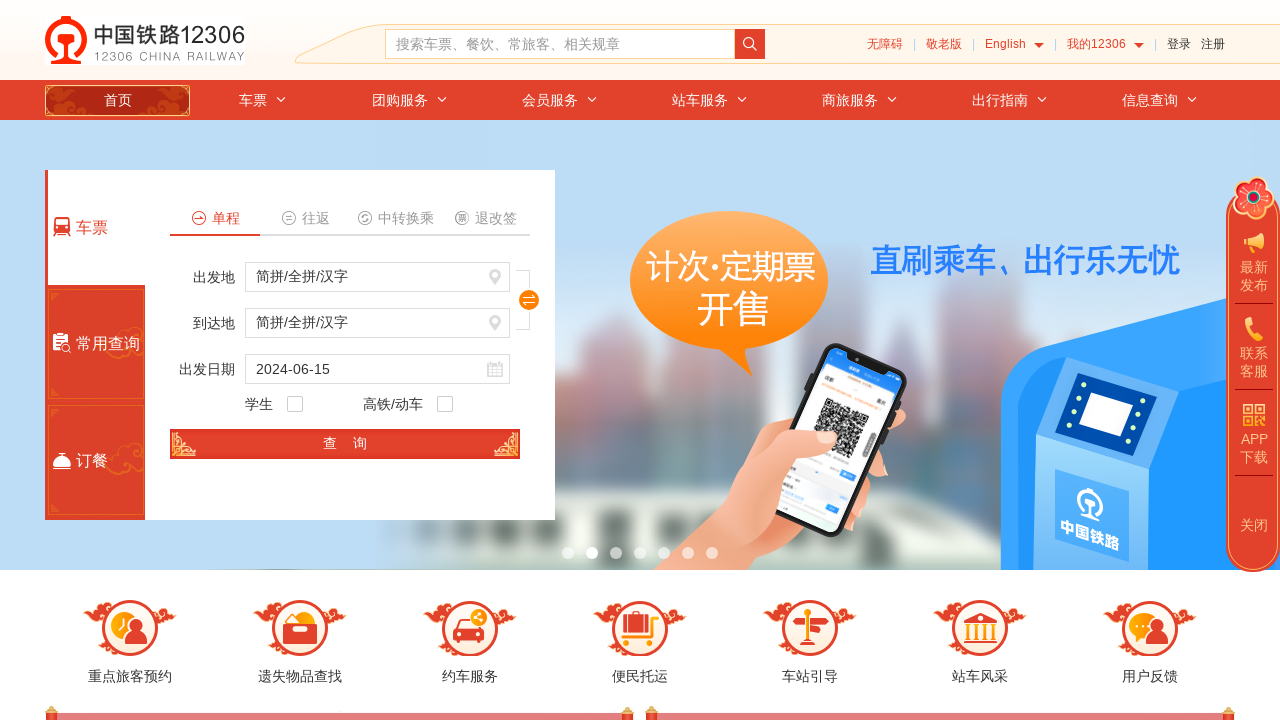

Retrieved date value from date picker: 2024-06-15
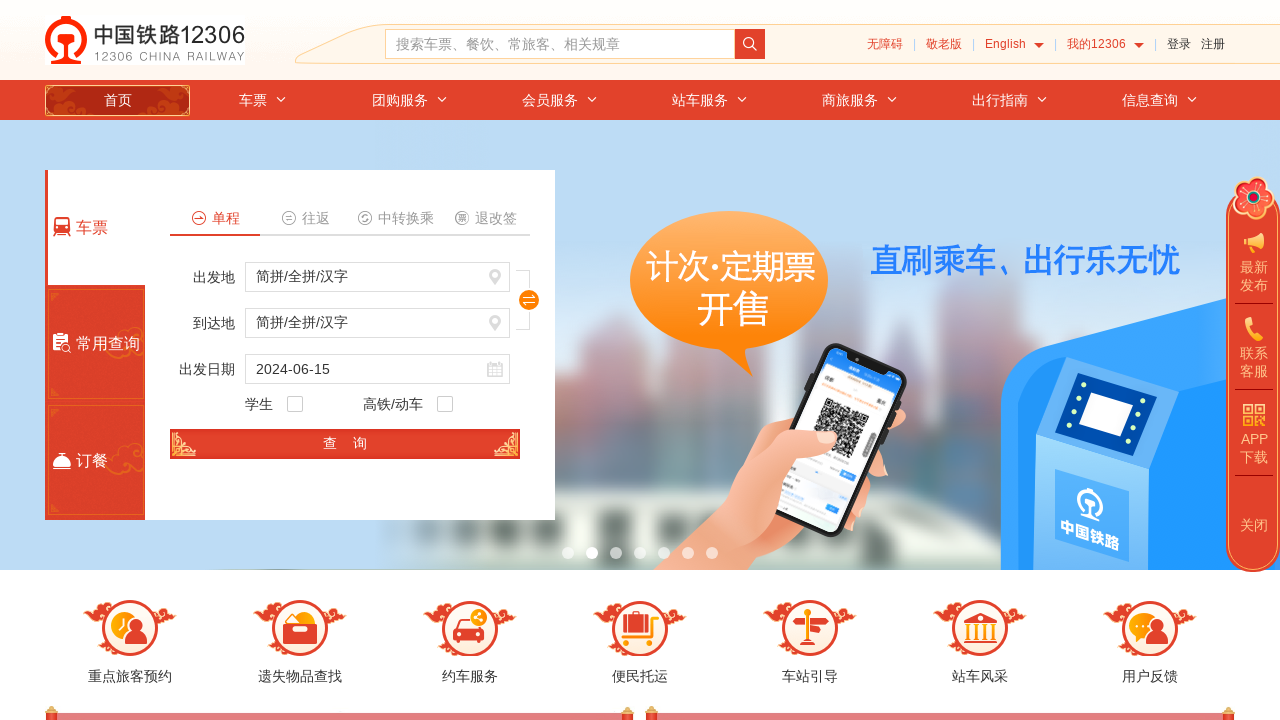

Printed verification: Date value set to 2024-06-15
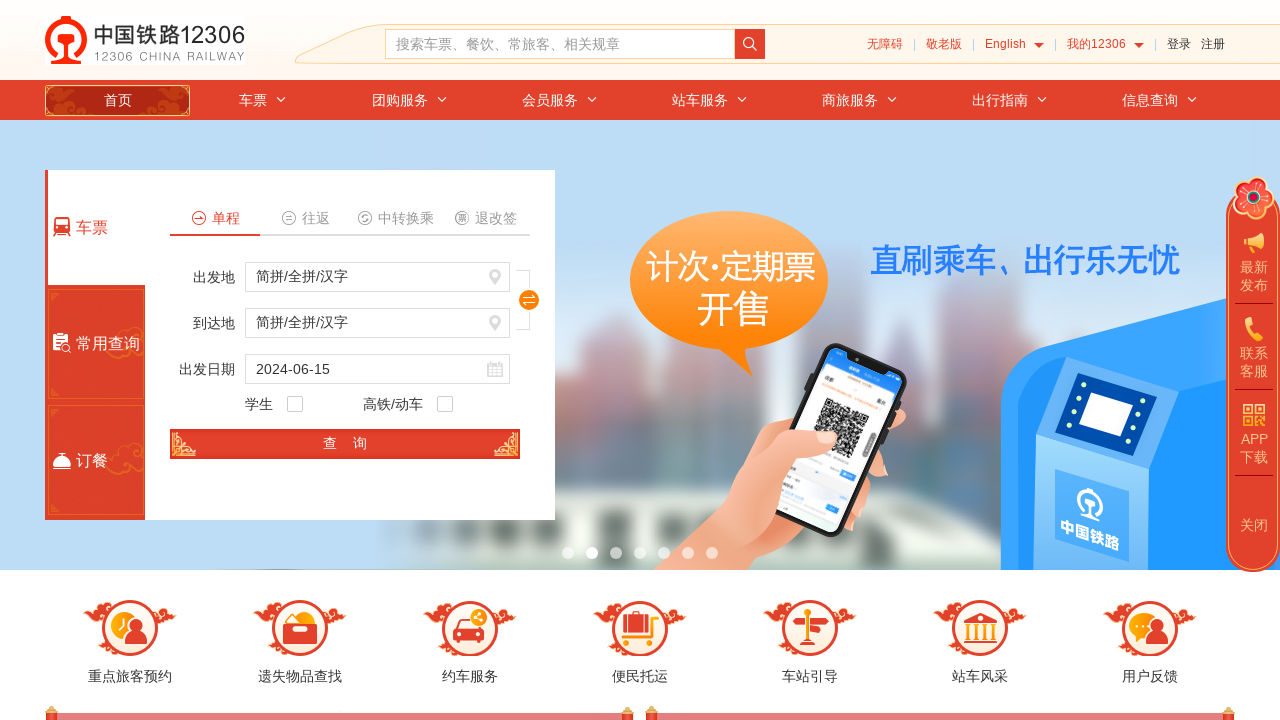

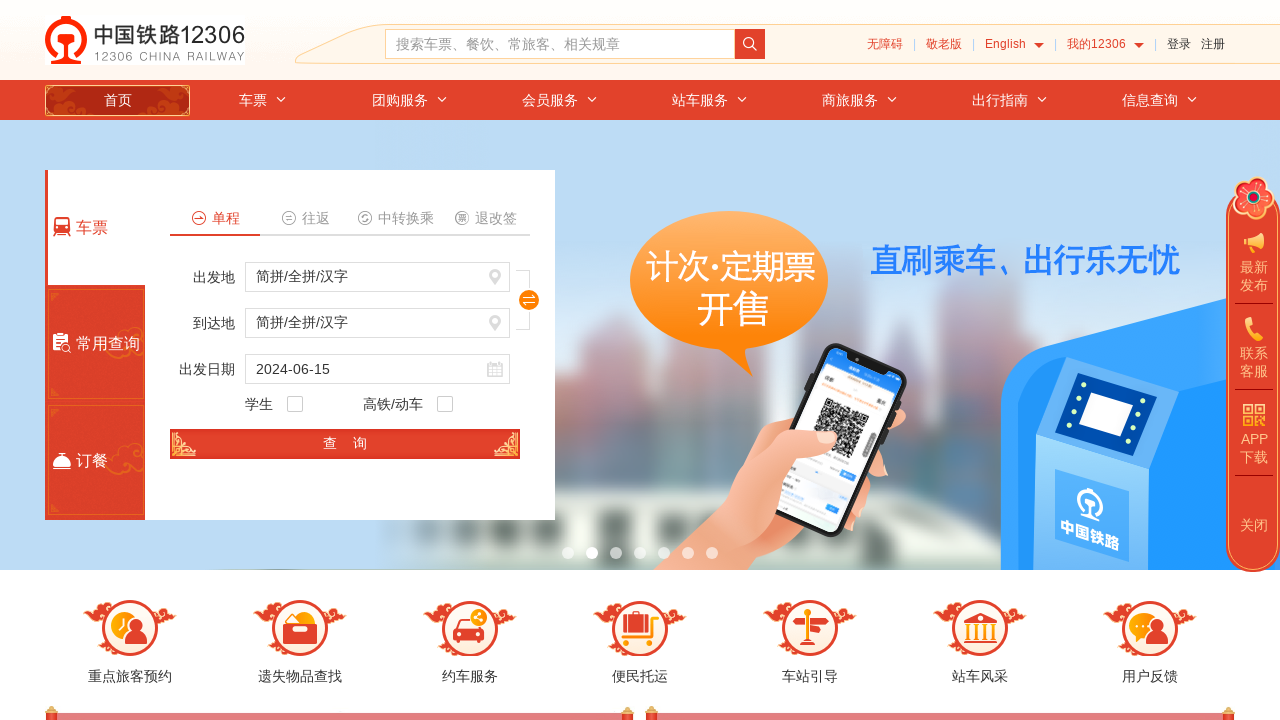